Tests window handling functionality by opening a new window, filling a form in the child window, then returning to the parent window and opening a new tab

Starting URL: https://www.hyrtutorials.com/p/window-handles-practice.html

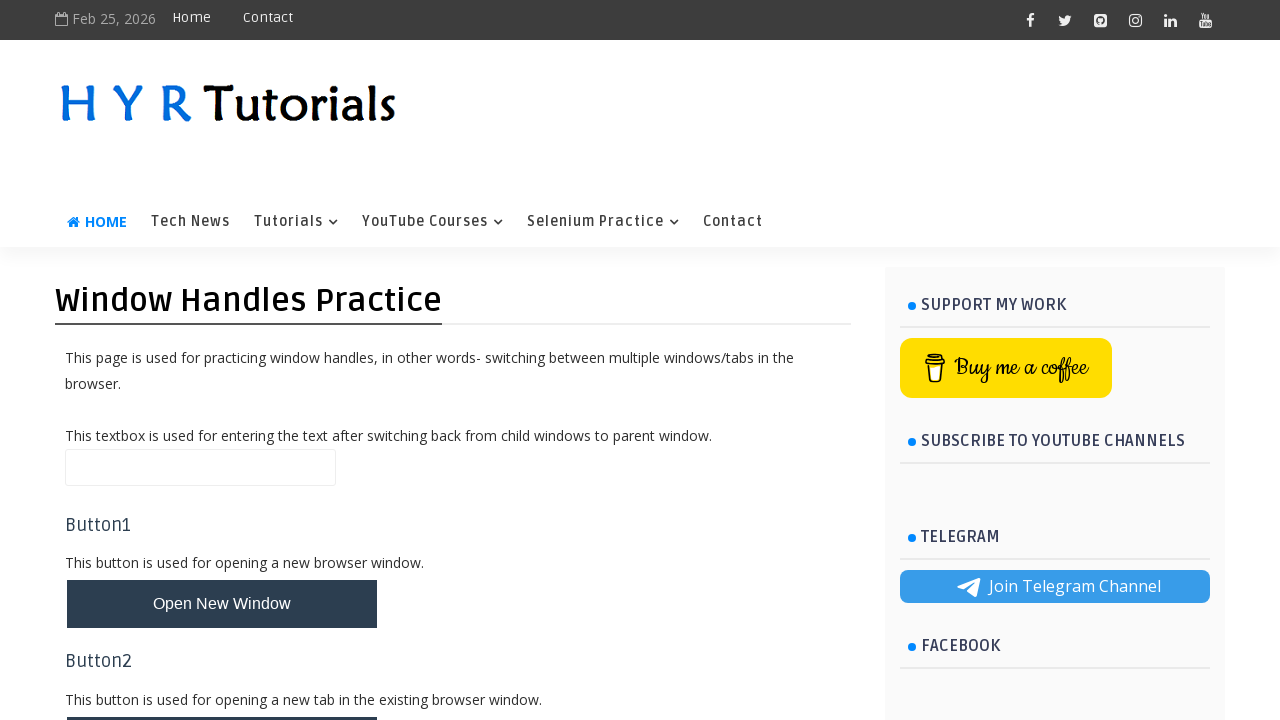

Clicked button to open new window at (222, 604) on button#newWindowBtn
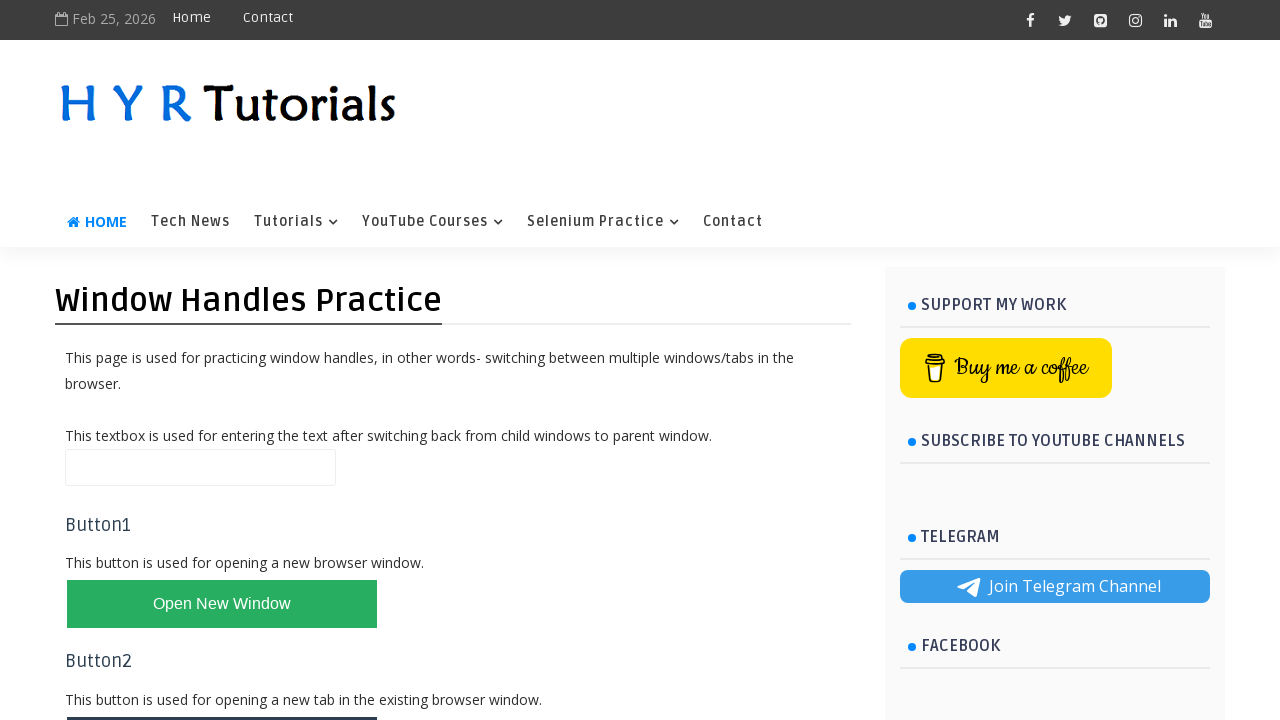

Opened new window and captured page reference at (222, 604) on button#newWindowBtn
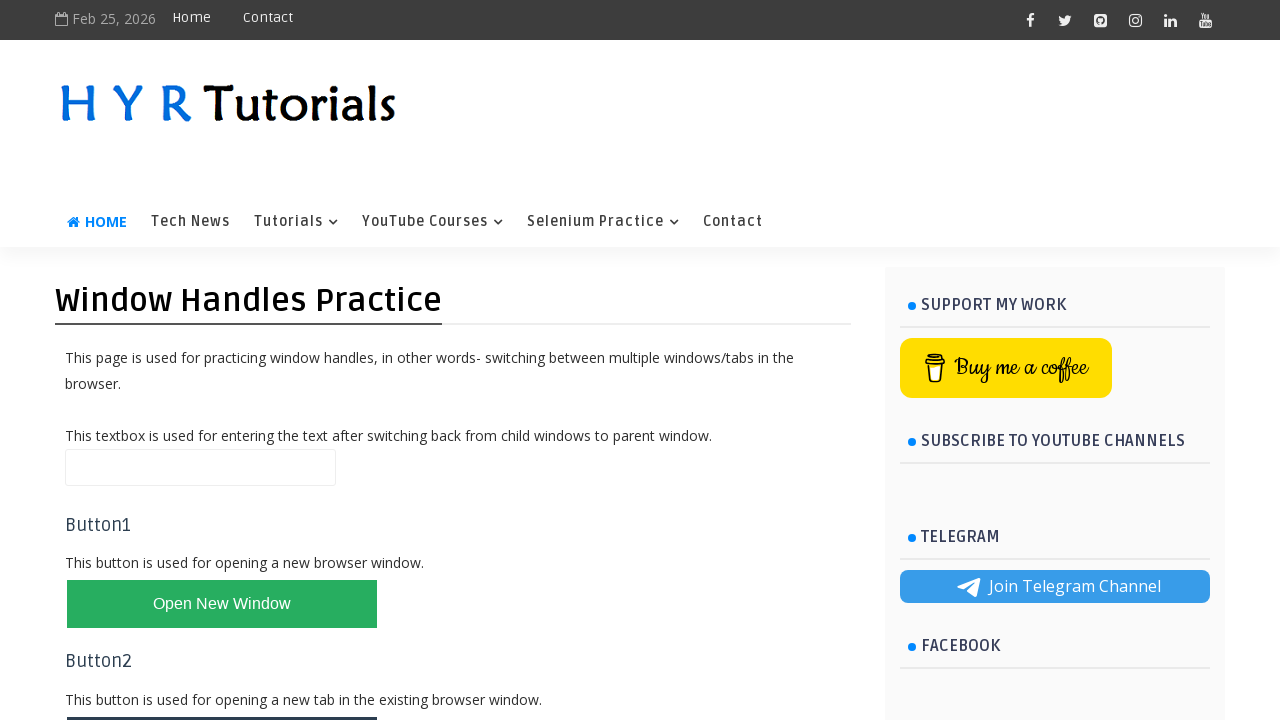

Retrieved new window page object
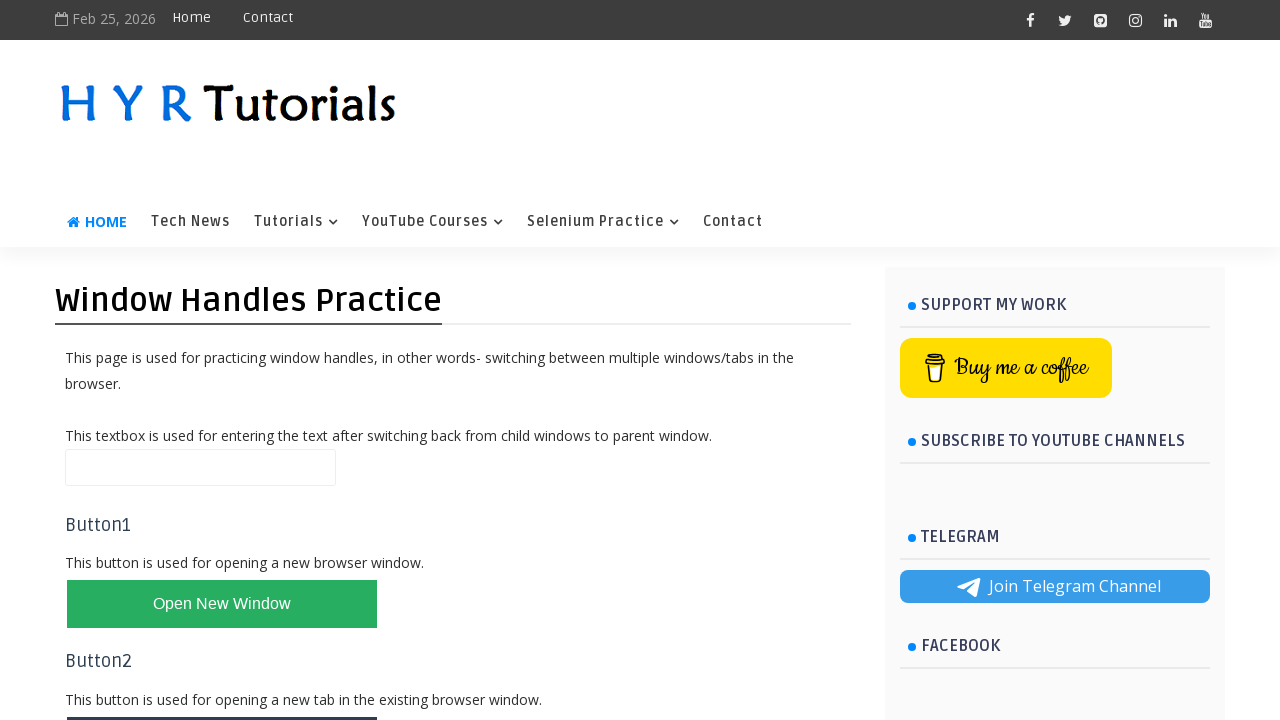

Filled first name field with 'seyar' in child window on input#firstName
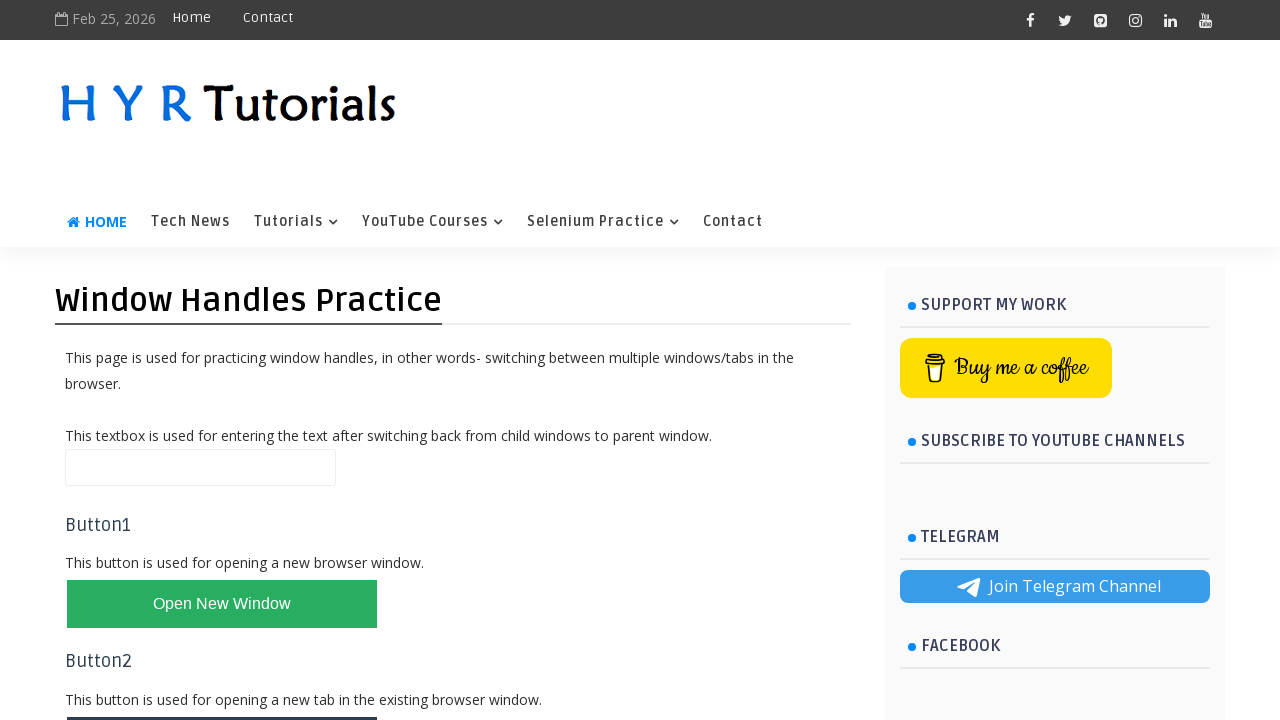

Filled last name field with 'joyandah' in child window on input#lastName
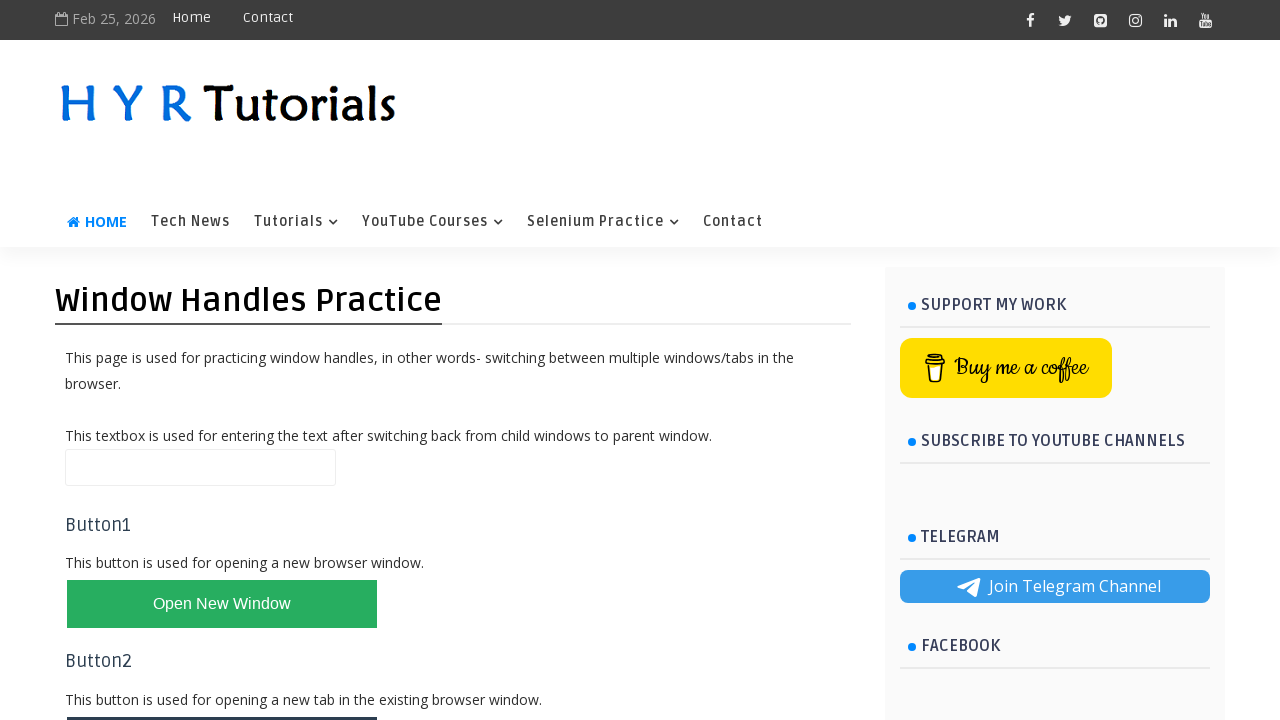

Filled email field with 'seyarjoyandah@example.com' in child window on input#email
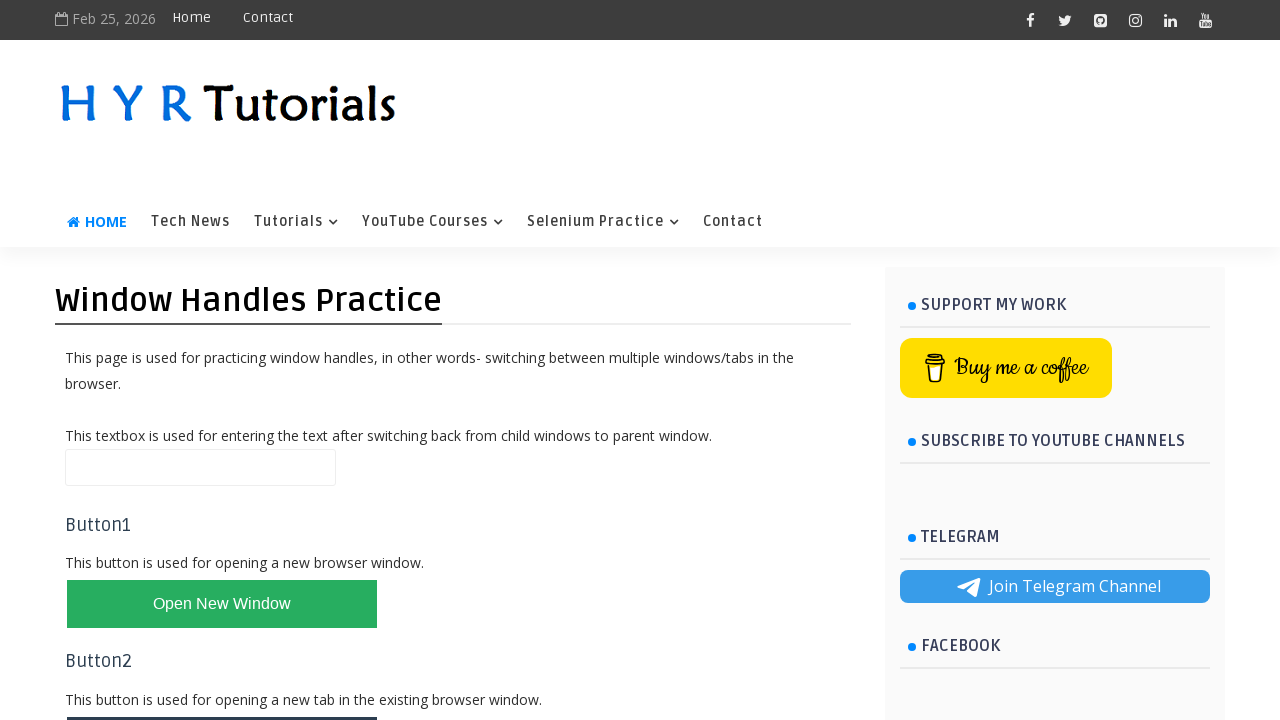

Filled password field with 'password123' in child window on input#password
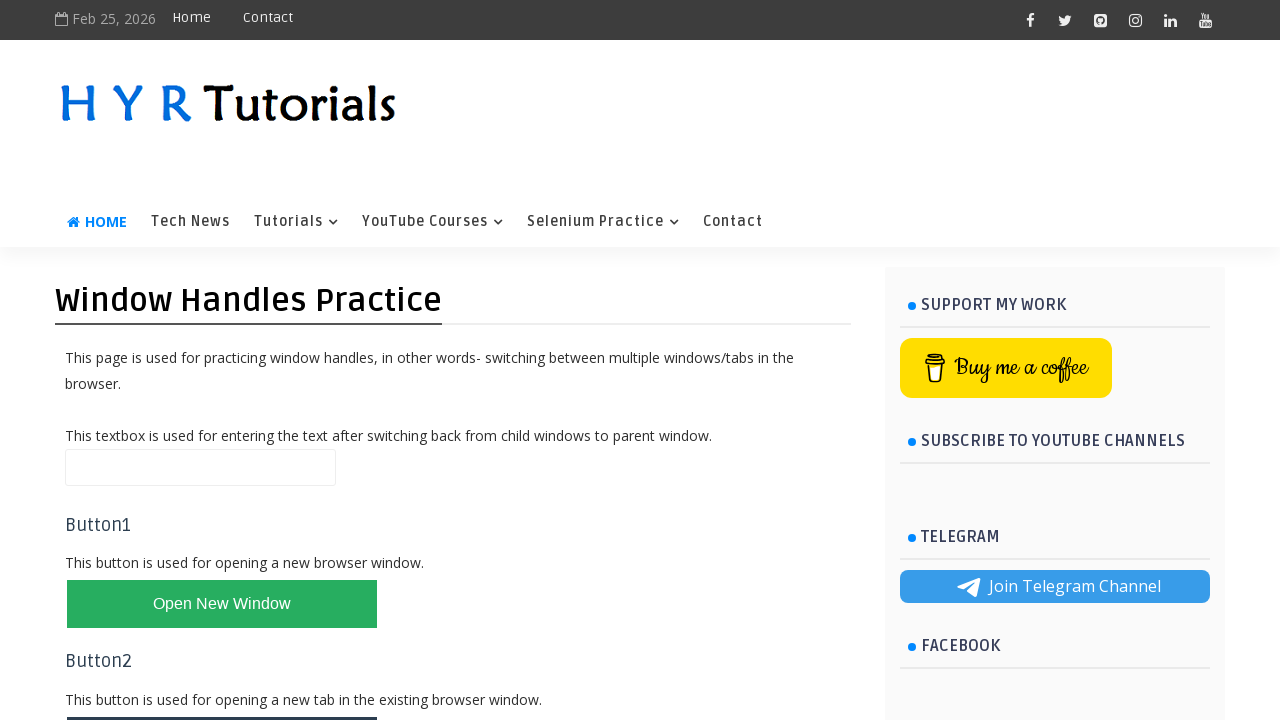

Closed child window
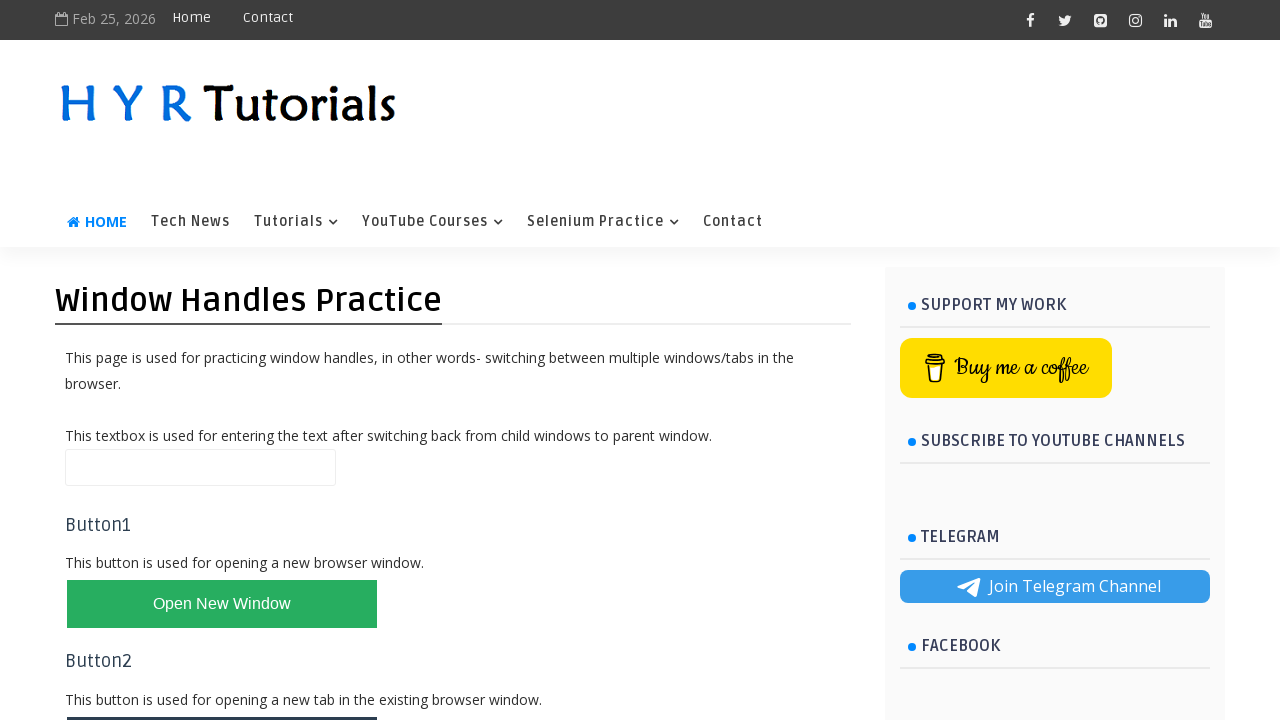

Scrolled up 200 pixels on parent page
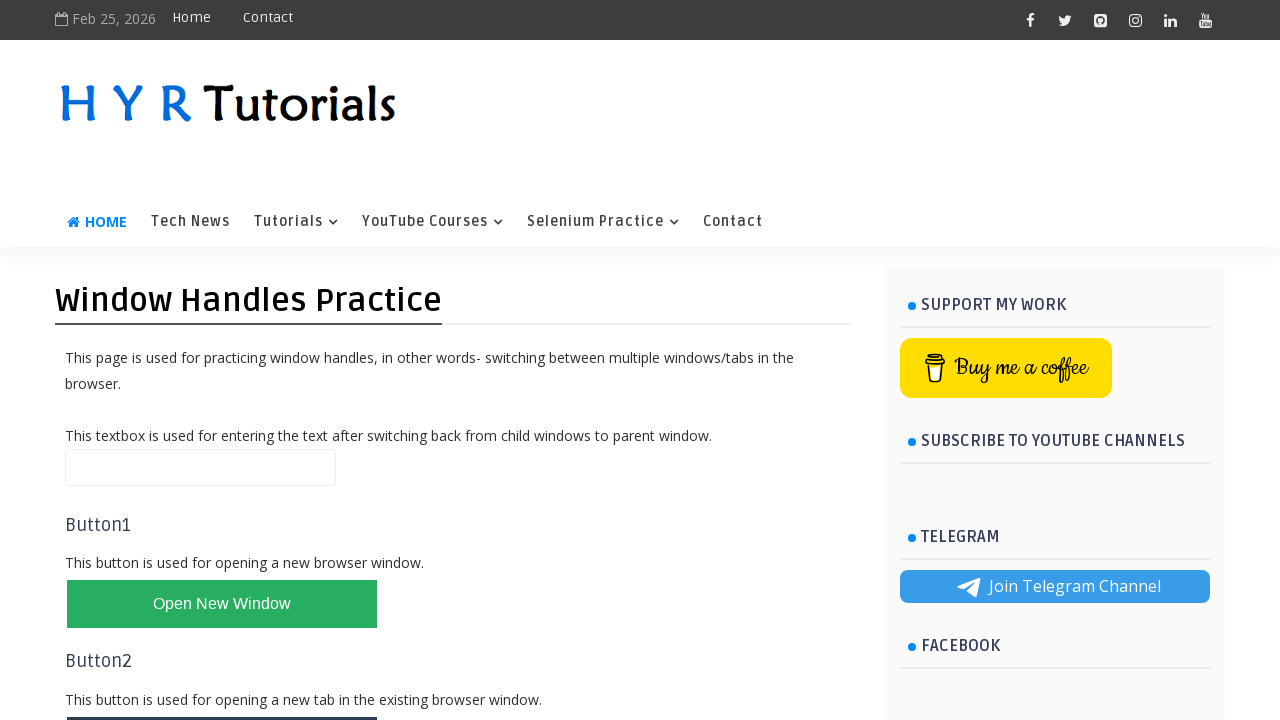

Clicked button to open new tab at (222, 696) on #newTabBtn
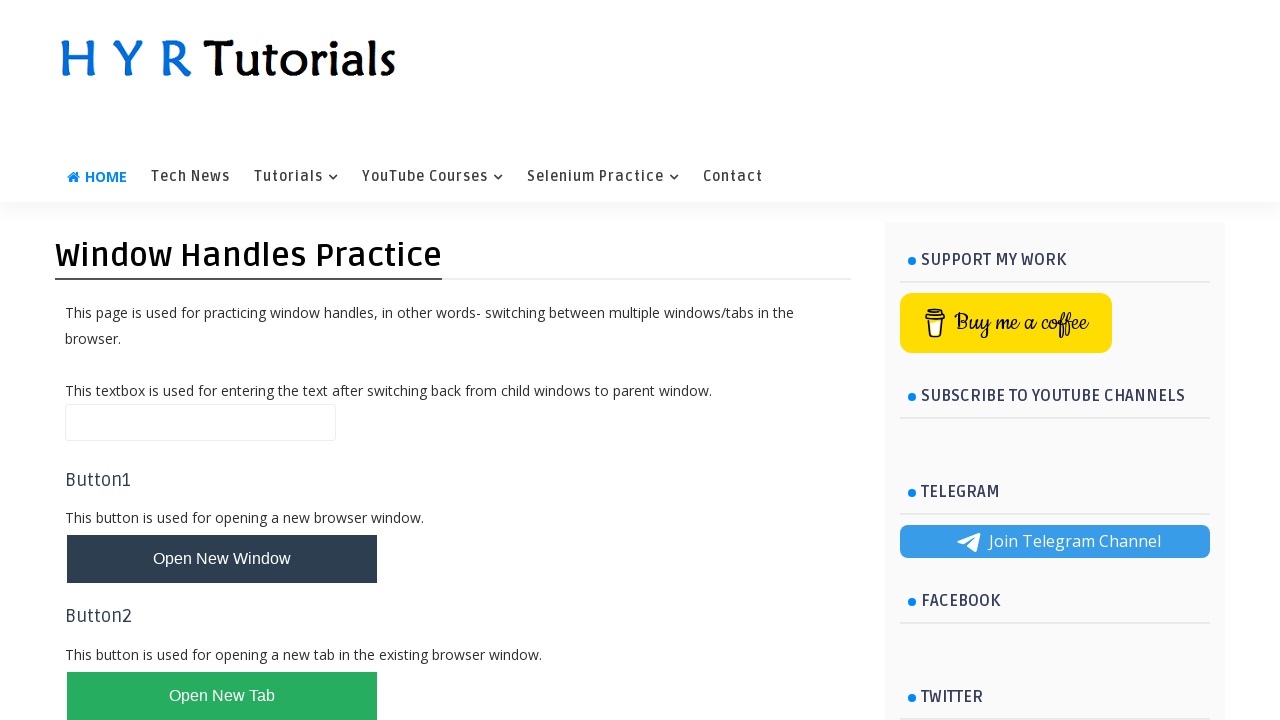

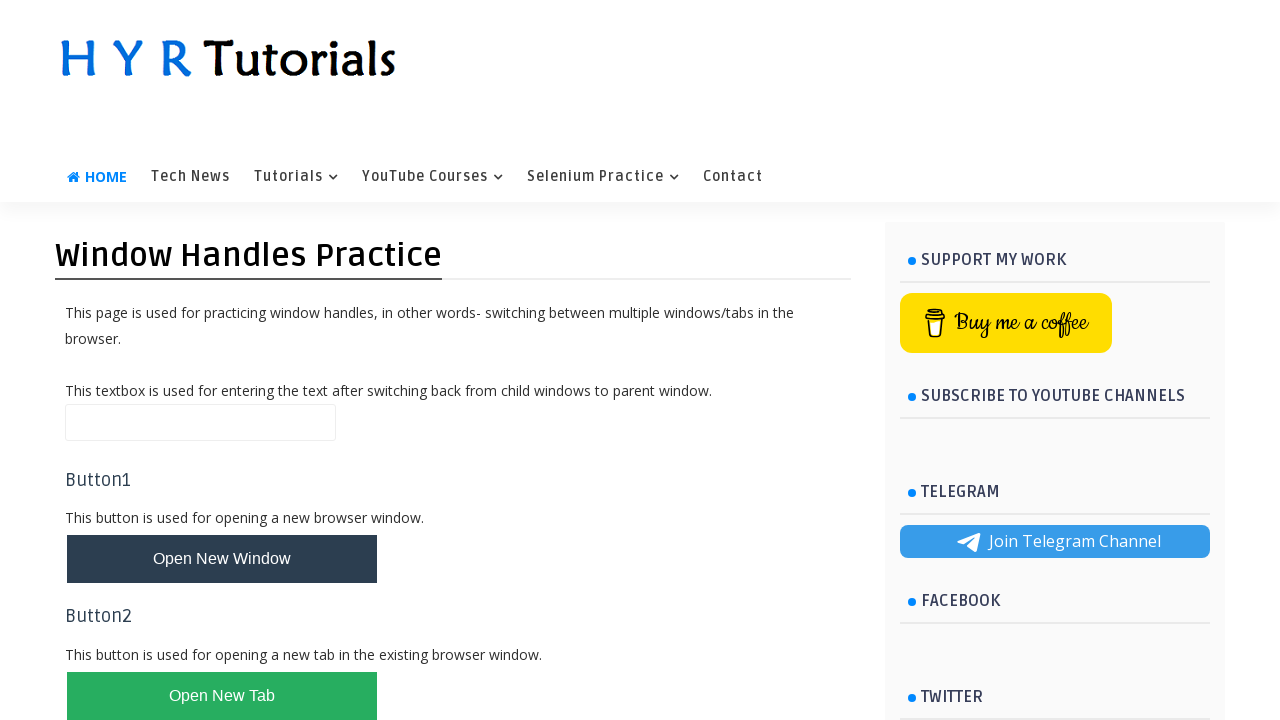